Tests number input field functionality by entering a value and using arrow keys to increment and decrement the number

Starting URL: https://the-internet.herokuapp.com/inputs

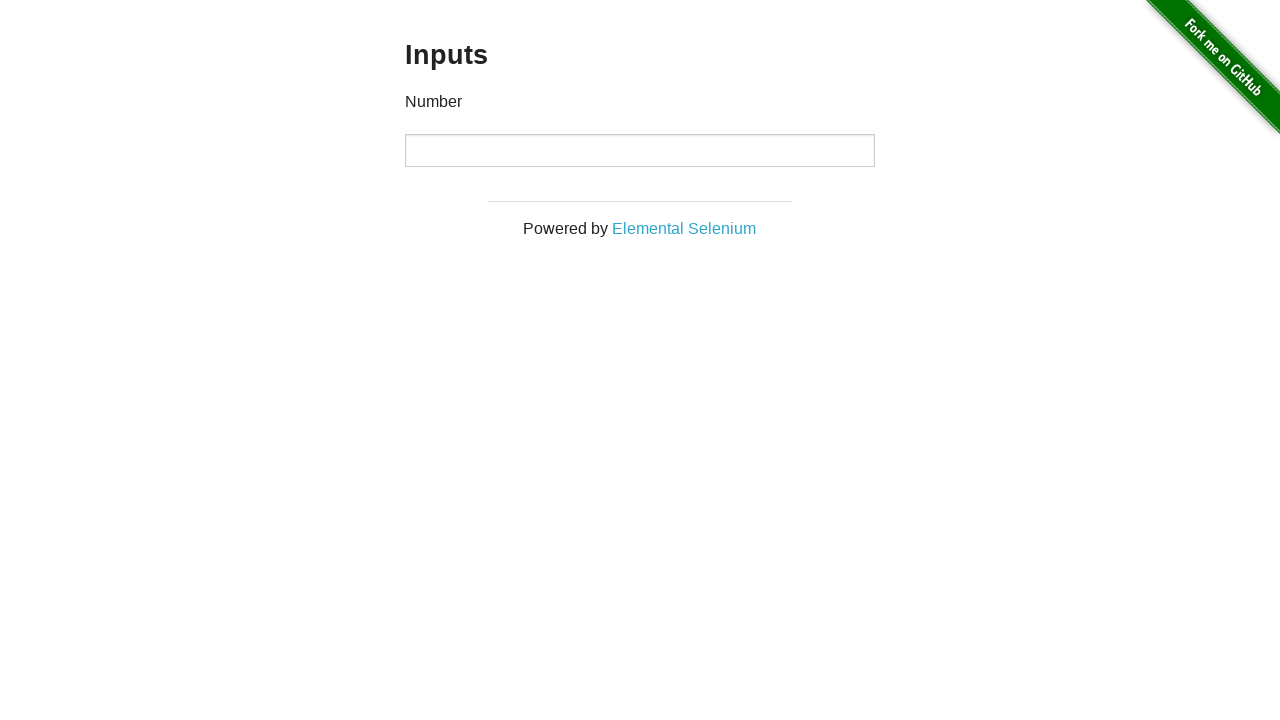

Filled number input field with initial value of 5 on //p[text()='Number']/following::input
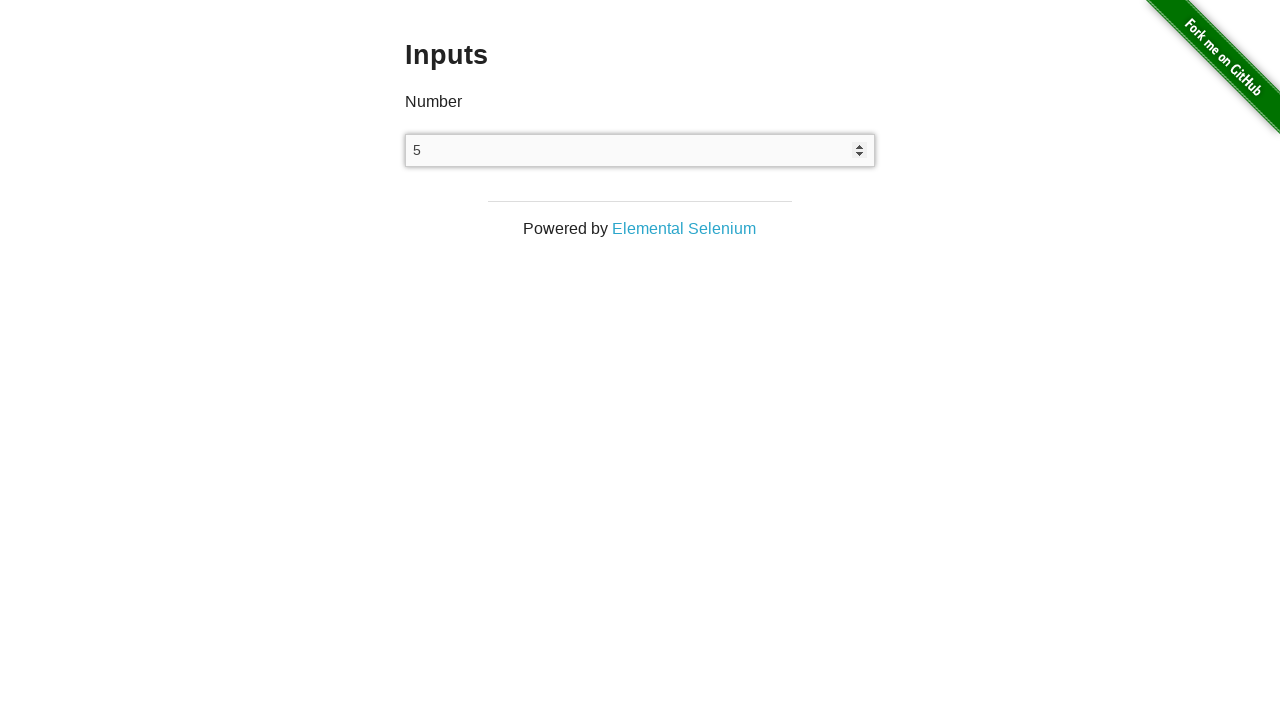

Pressed ArrowUp key to increment number (increment 1/5)
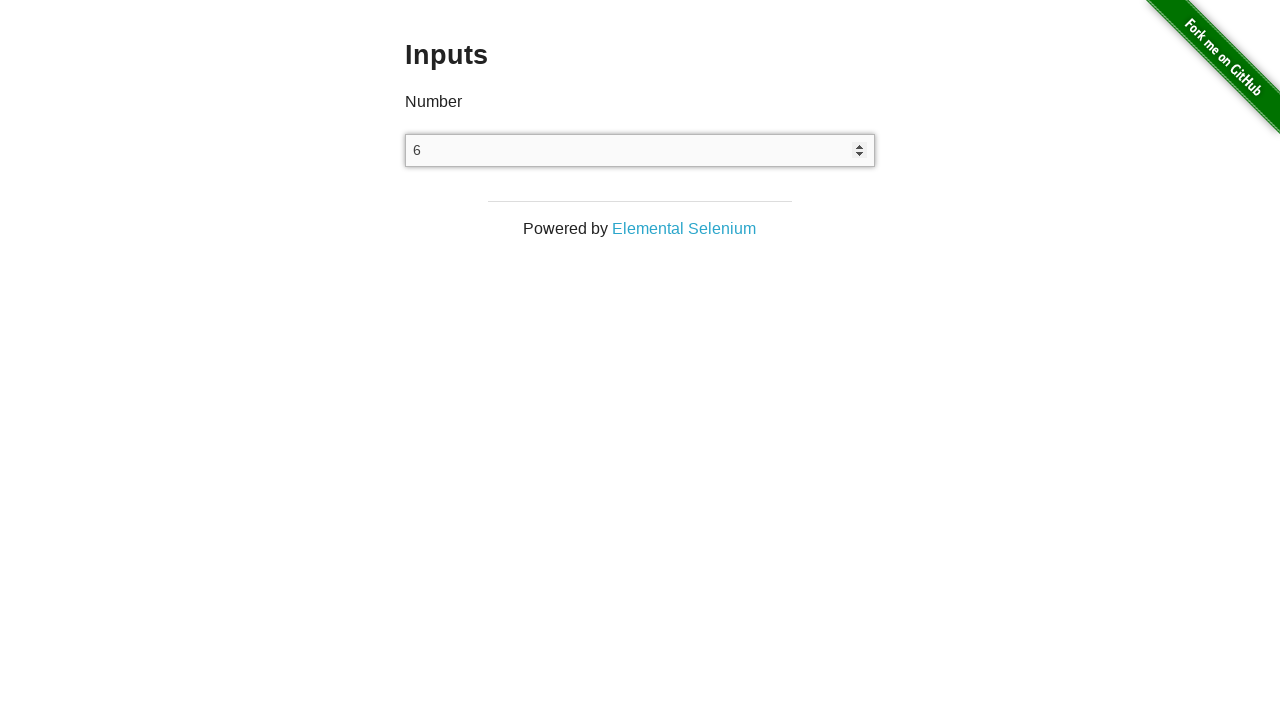

Pressed ArrowUp key to increment number (increment 2/5)
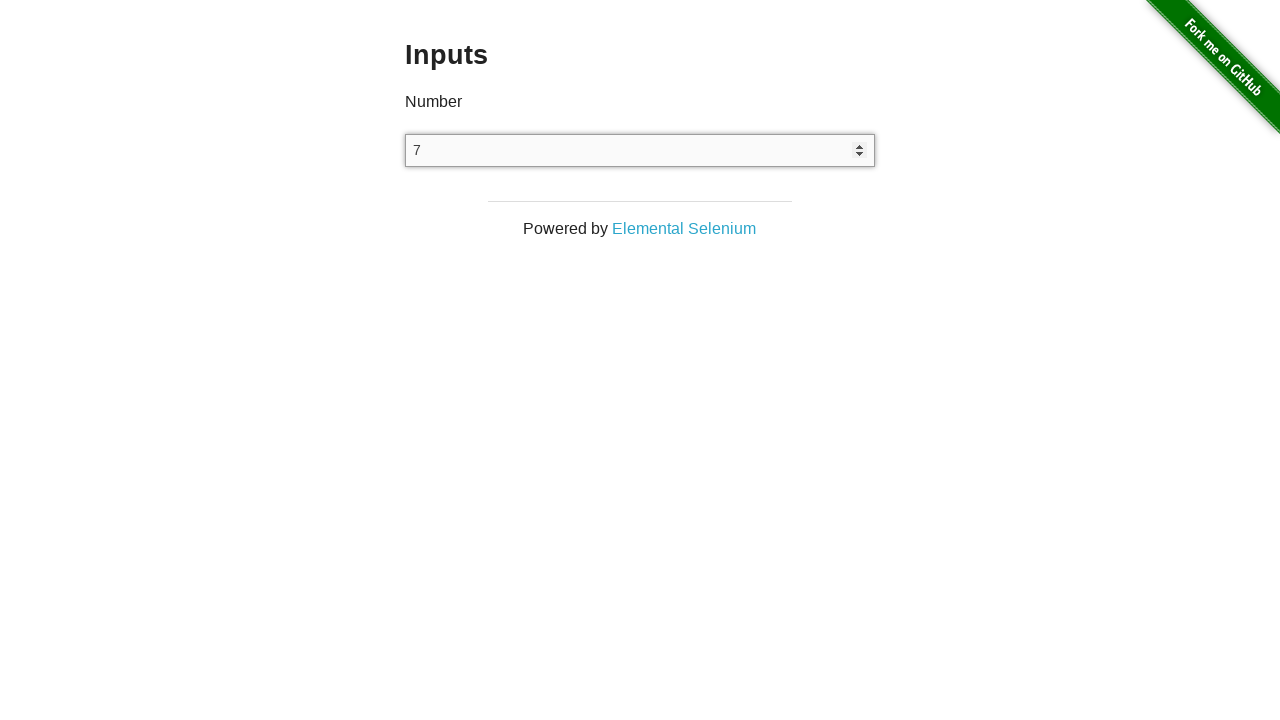

Pressed ArrowUp key to increment number (increment 3/5)
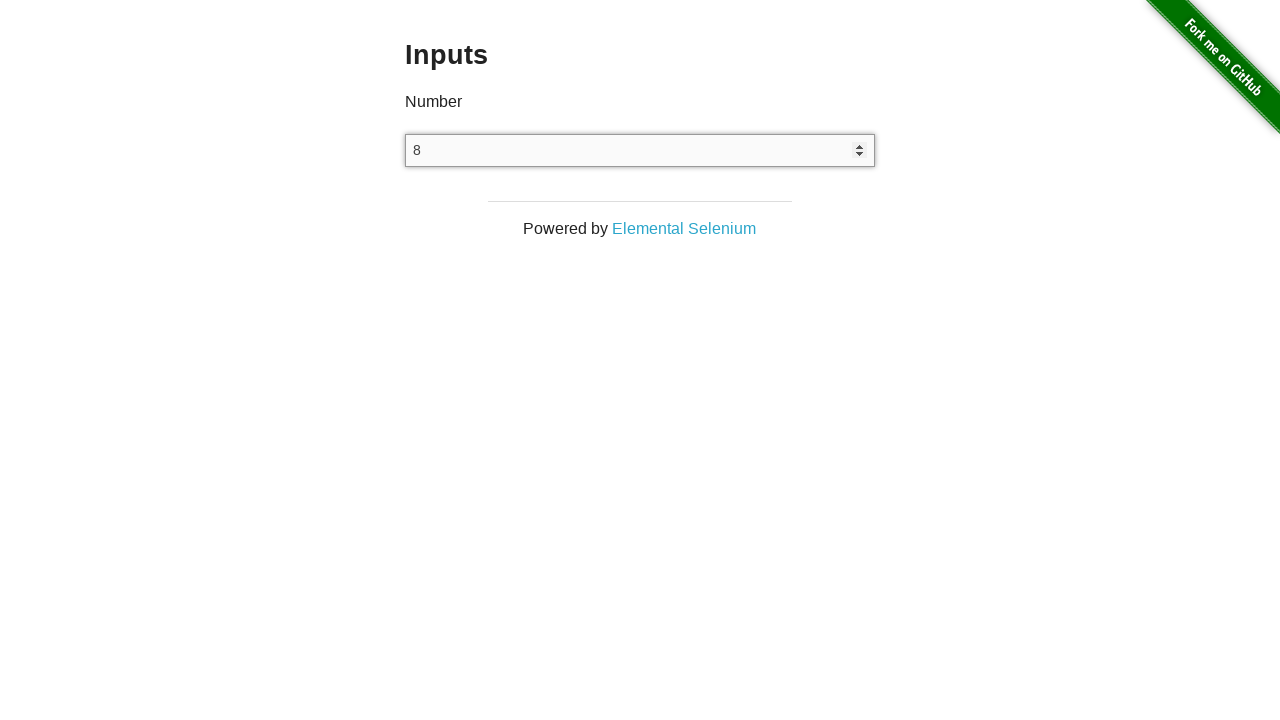

Pressed ArrowUp key to increment number (increment 4/5)
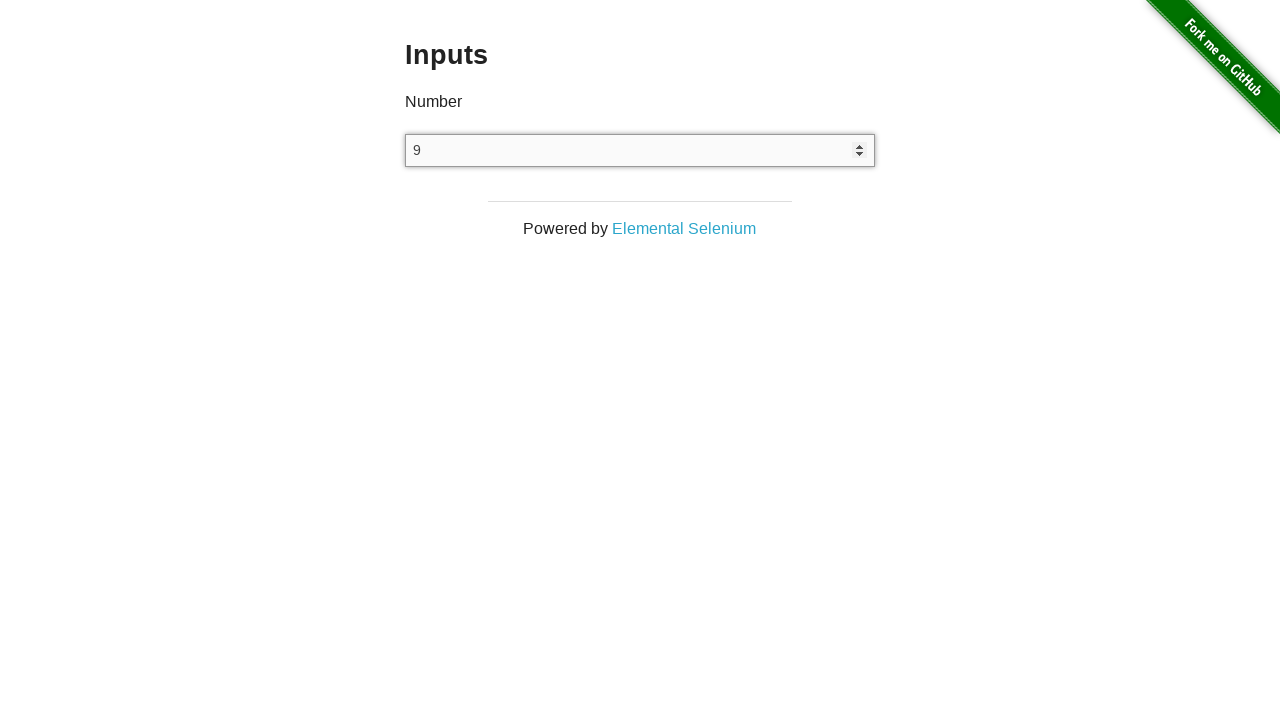

Pressed ArrowUp key to increment number (increment 5/5)
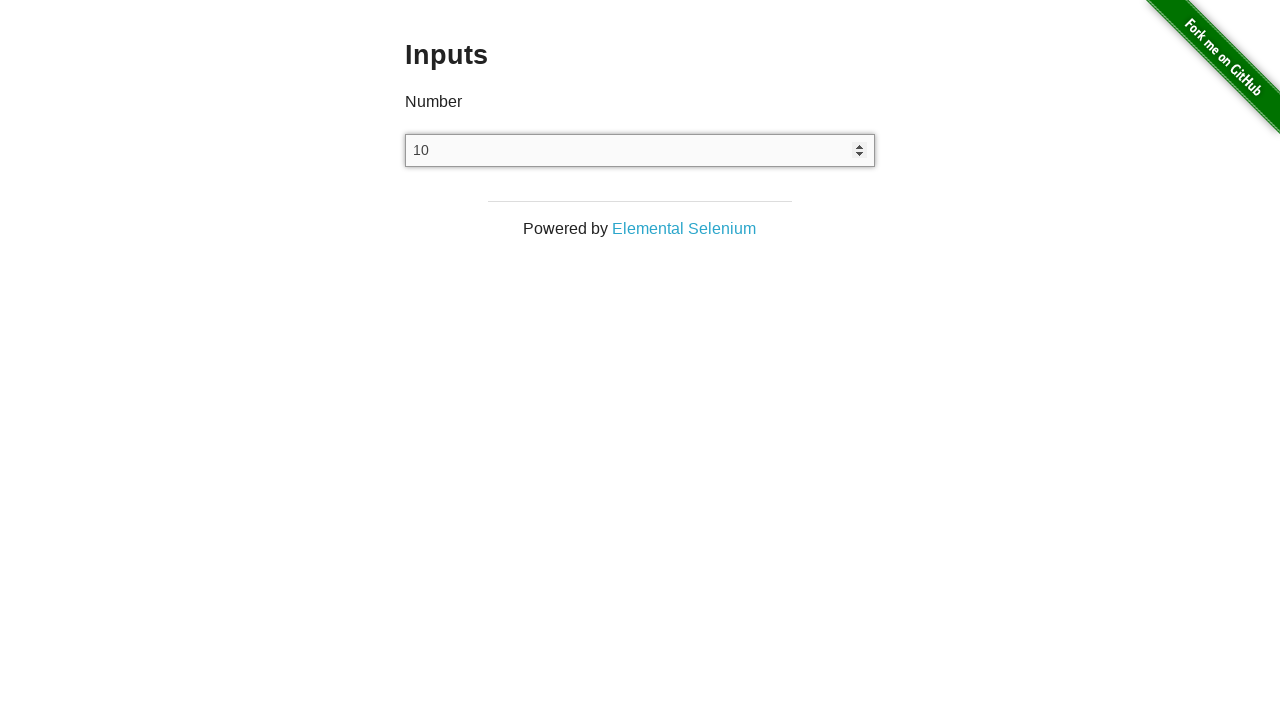

Pressed ArrowDown key to decrement number (decrement 1/5)
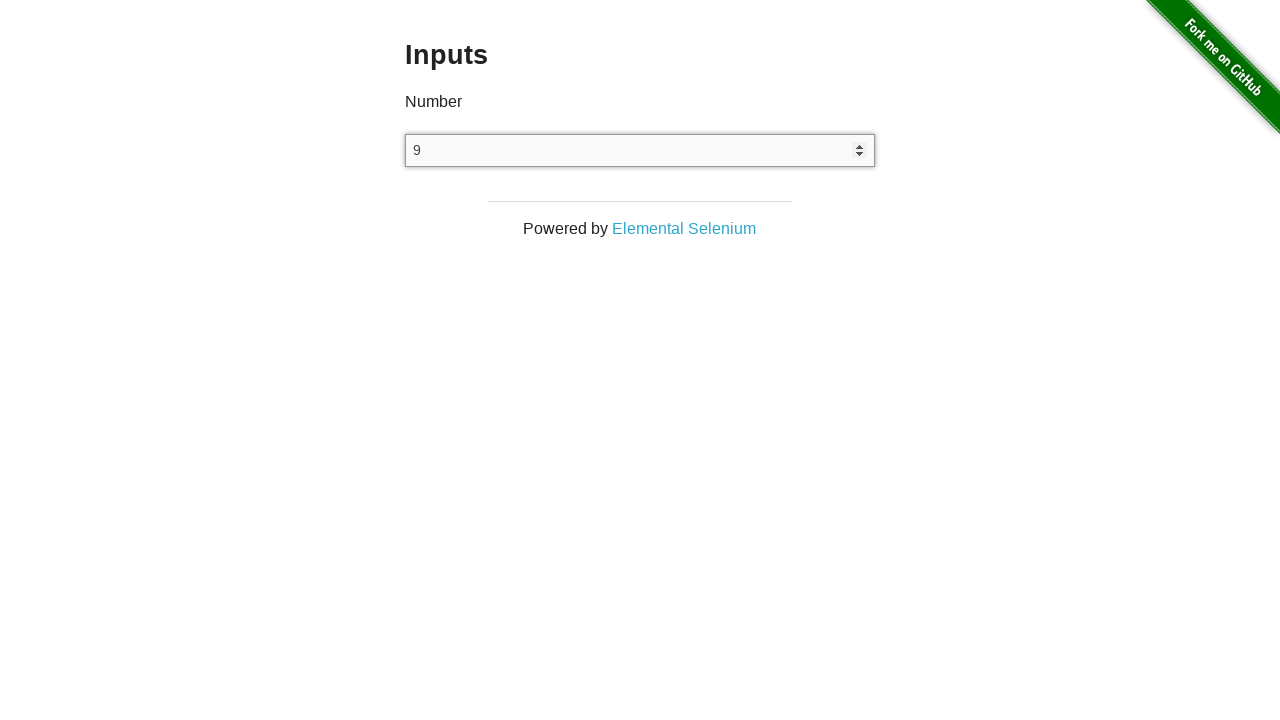

Pressed ArrowDown key to decrement number (decrement 2/5)
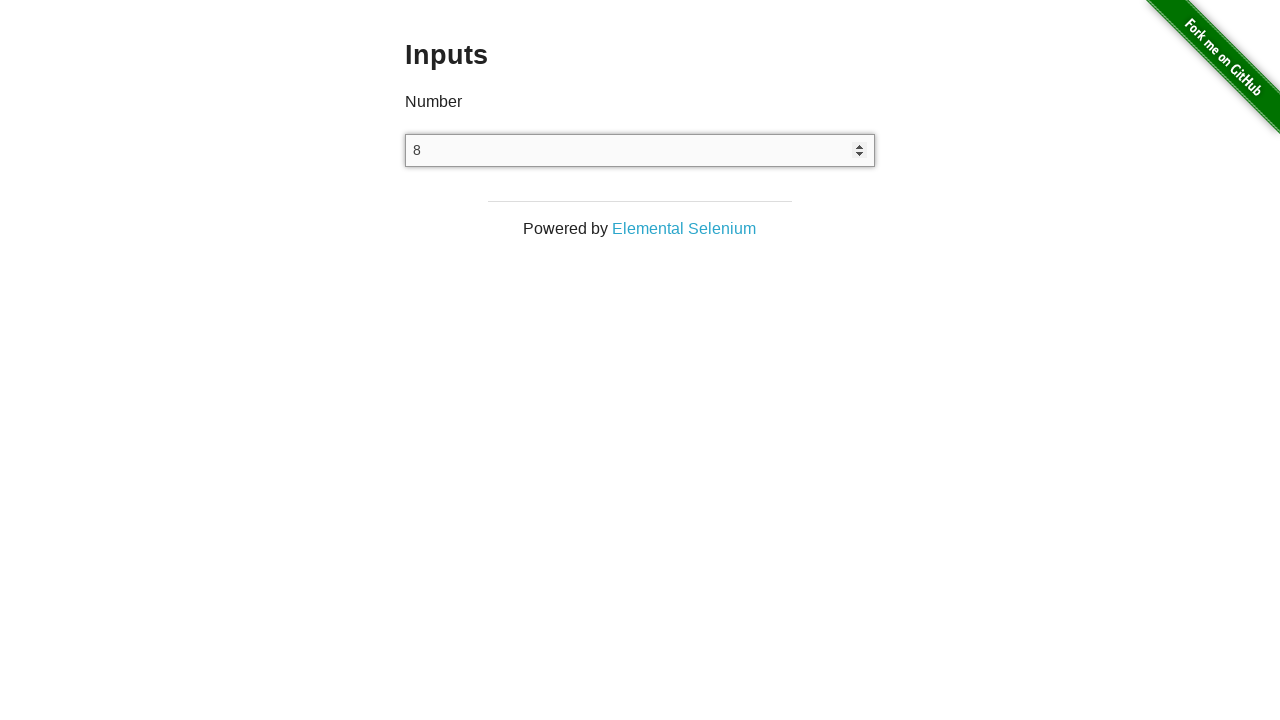

Pressed ArrowDown key to decrement number (decrement 3/5)
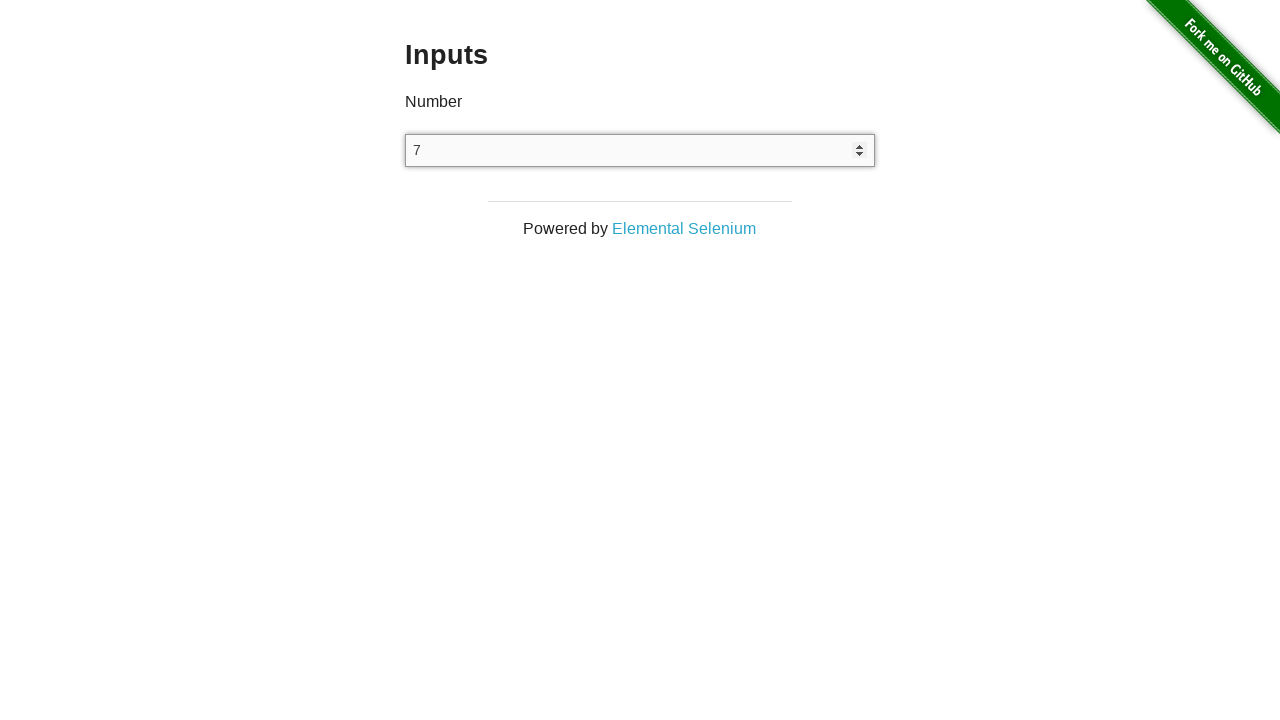

Pressed ArrowDown key to decrement number (decrement 4/5)
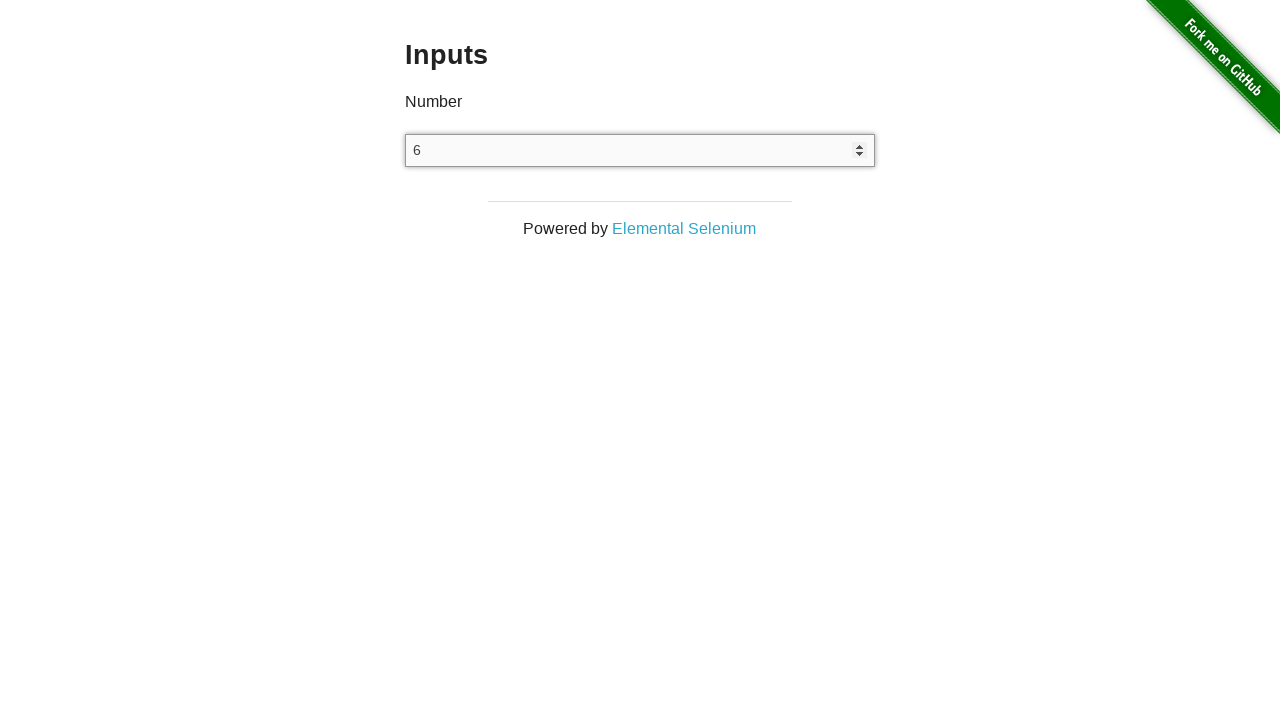

Pressed ArrowDown key to decrement number (decrement 5/5)
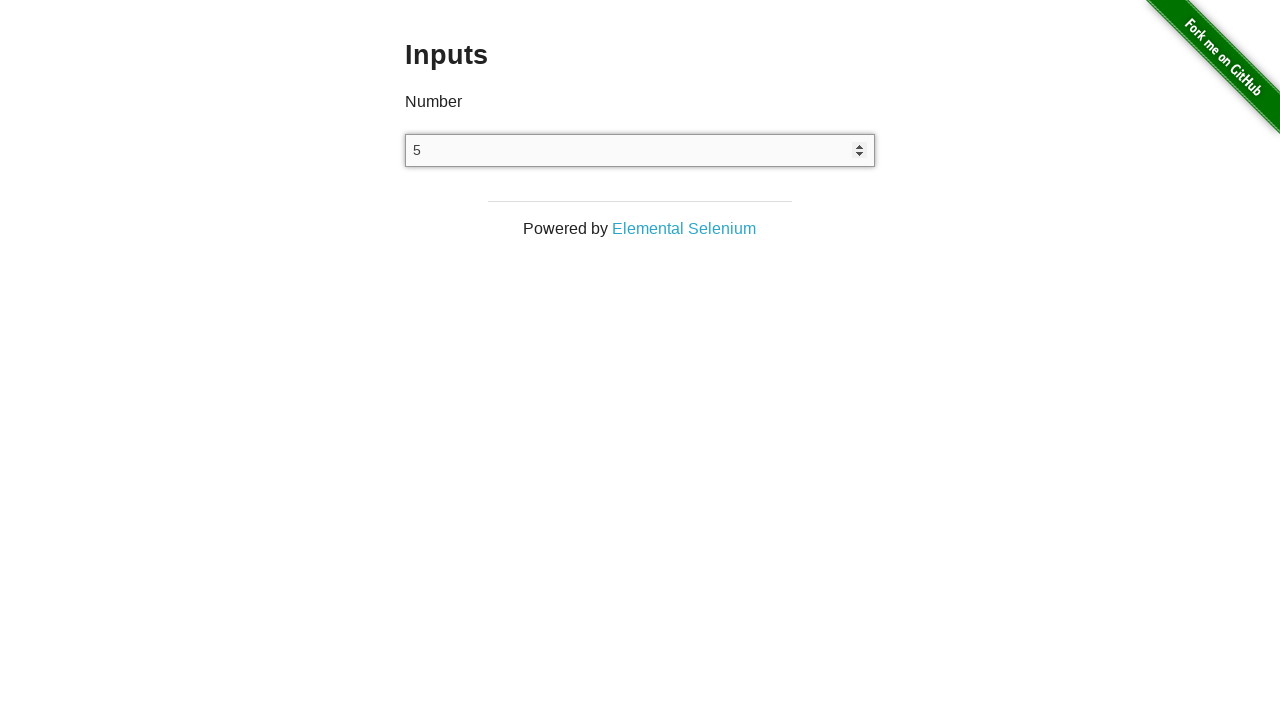

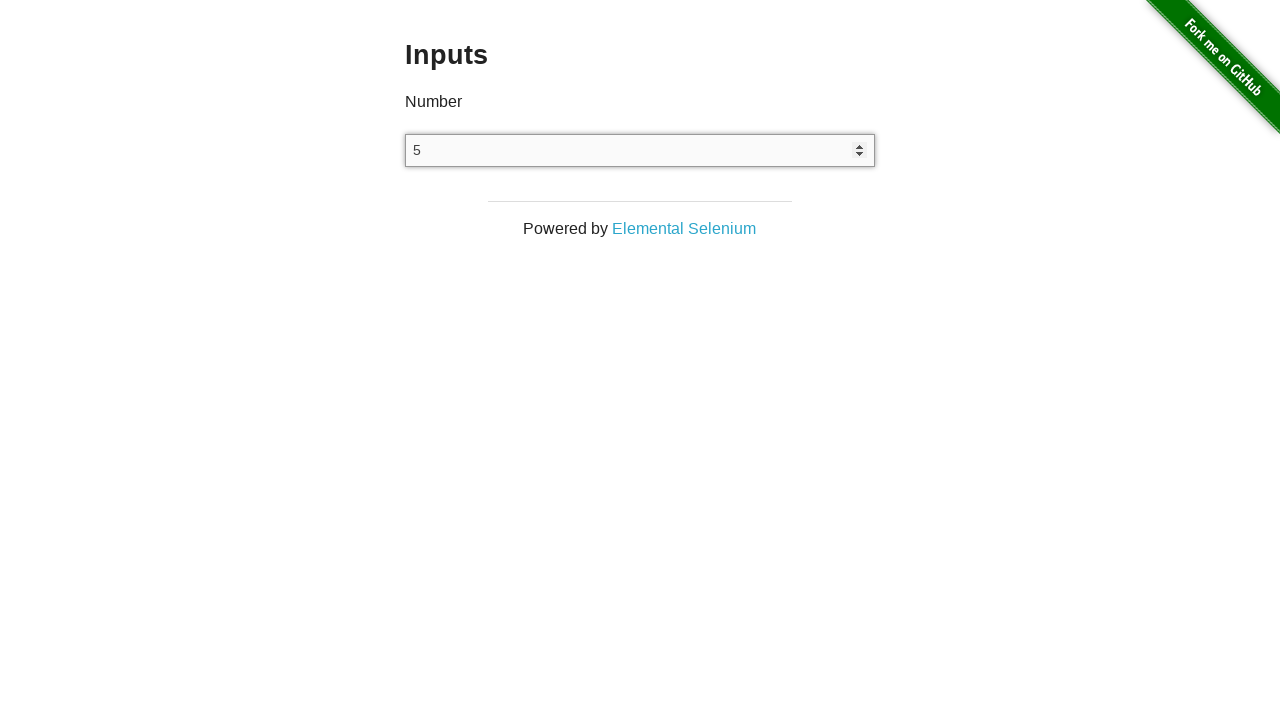